Tests W3Schools search functionality by searching for "Java Tutorial" and verifying the search results.

Starting URL: https://www.w3schools.com/

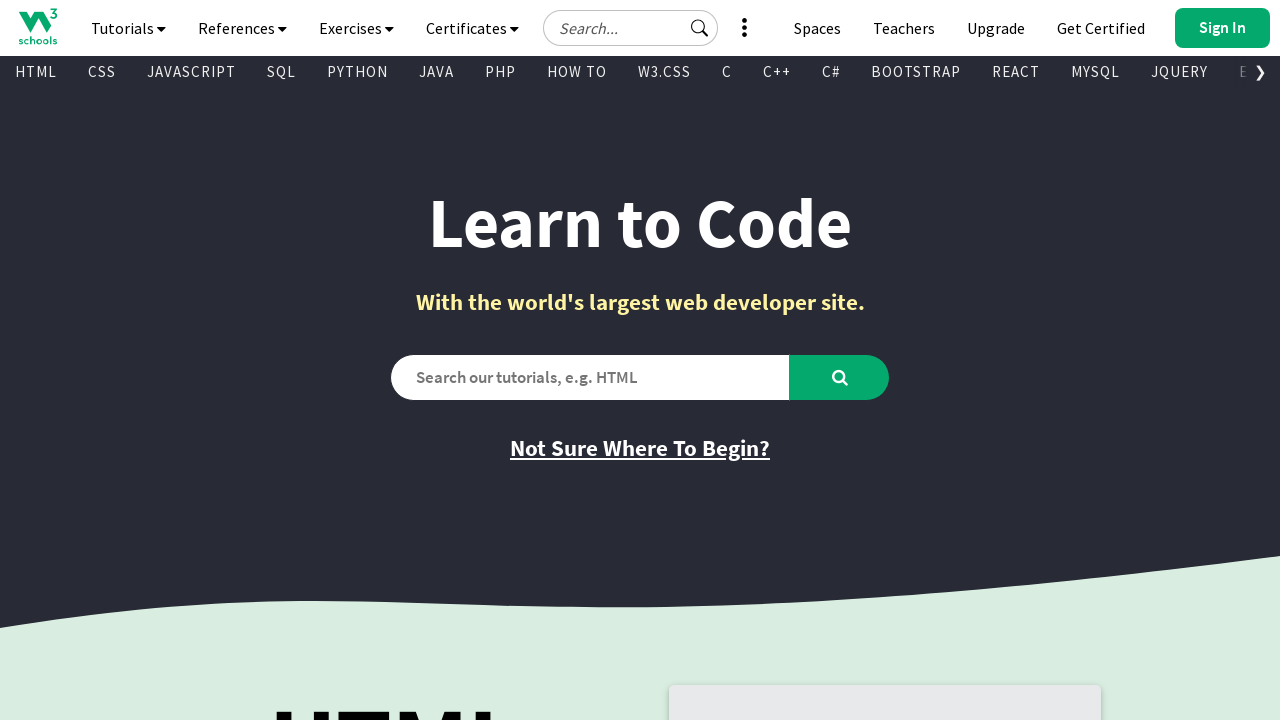

Filled search box with 'Java Tutorial' on #search2
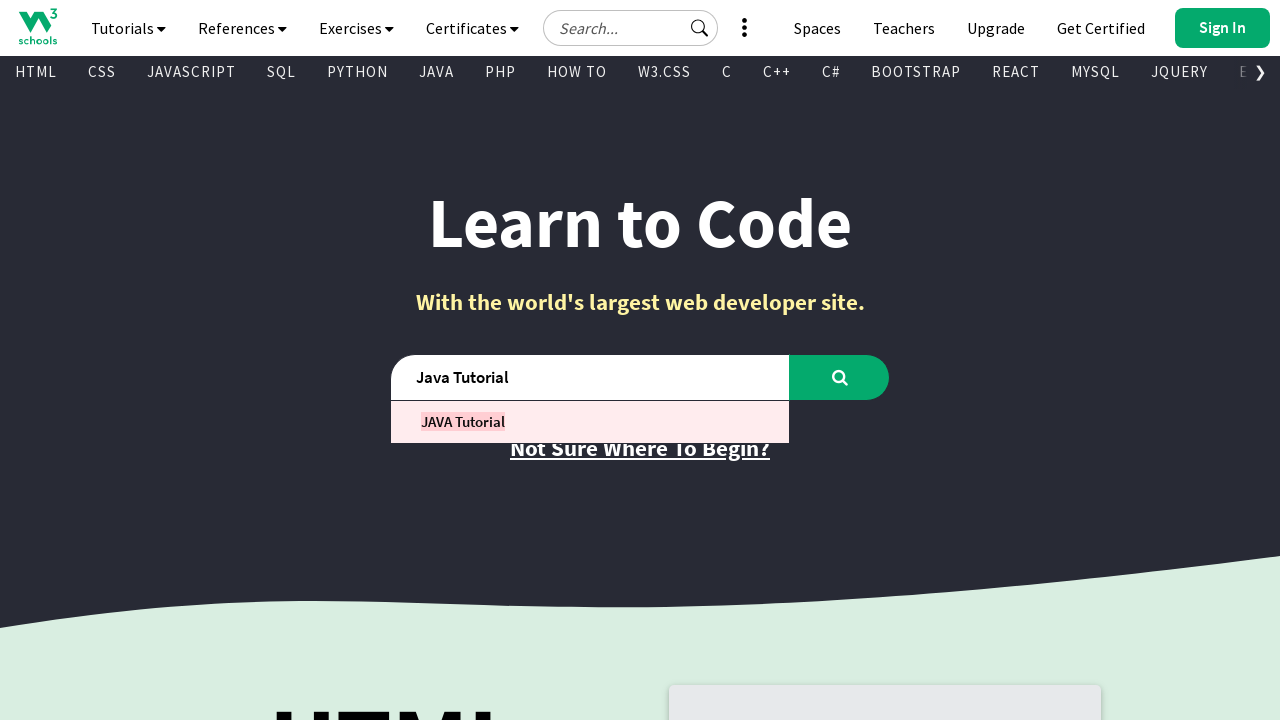

Clicked search button to search for Java Tutorial at (840, 377) on #learntocode_searchbtn
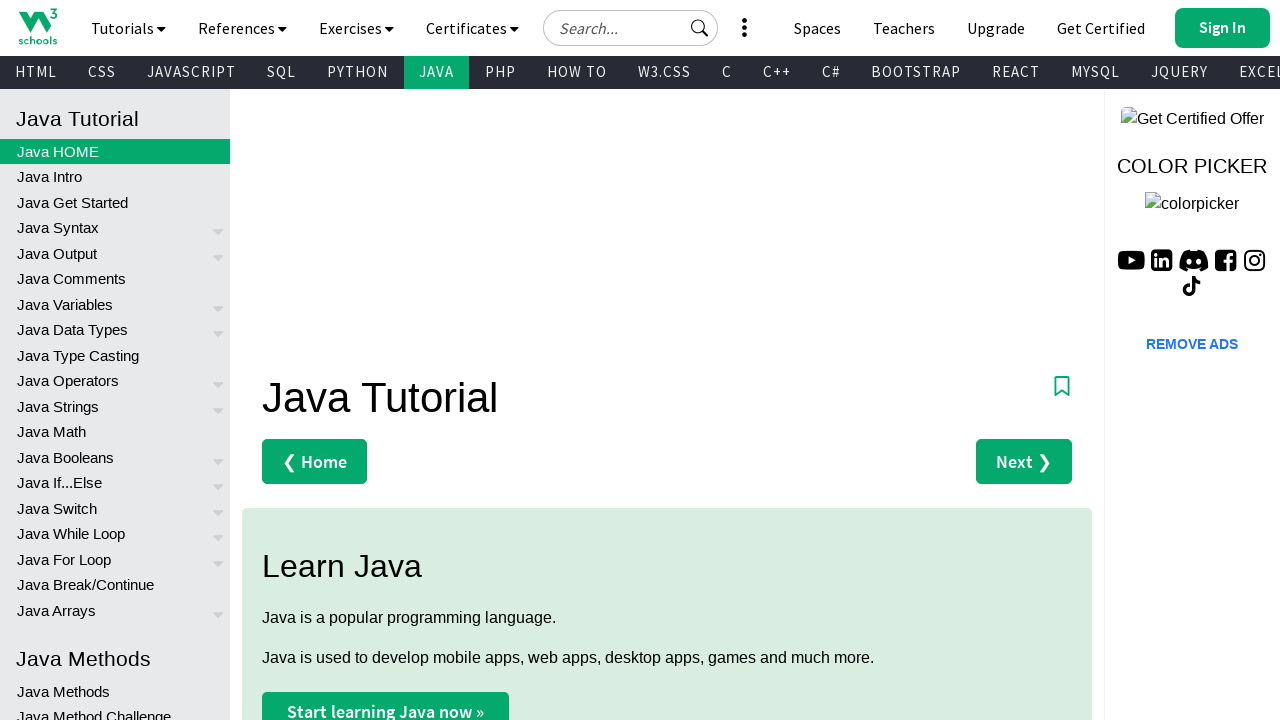

Search results loaded and first result is visible
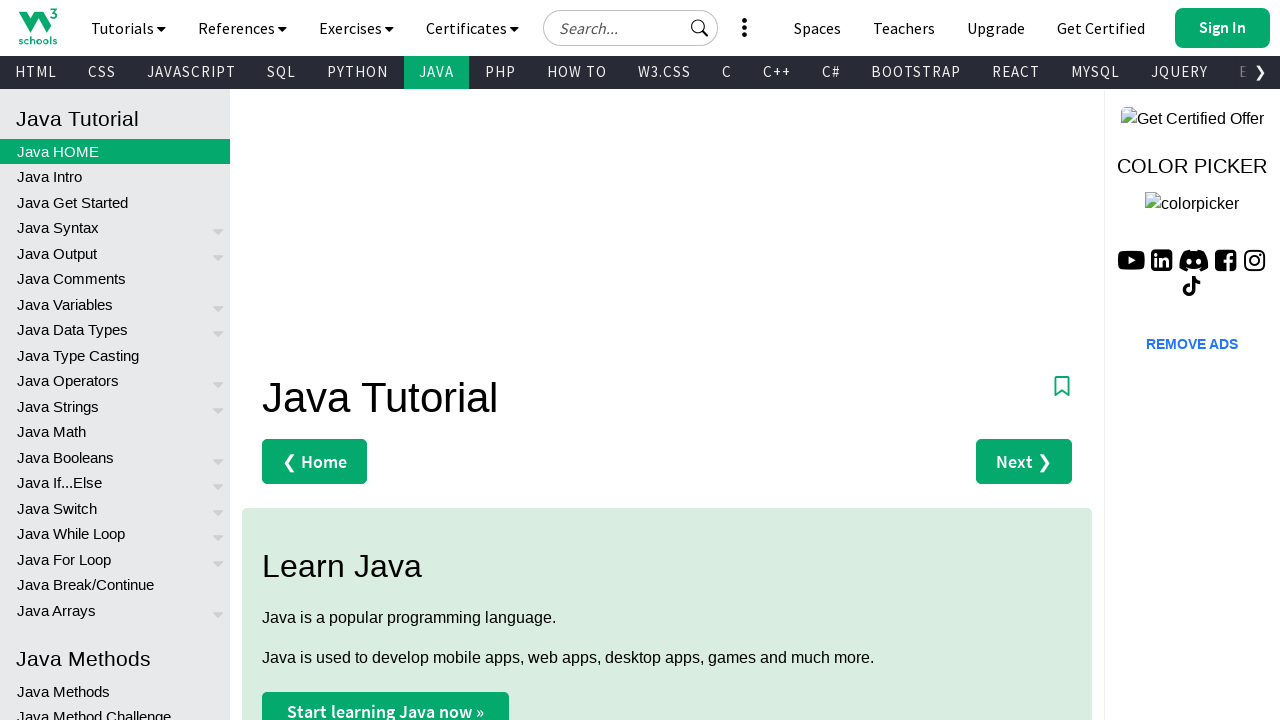

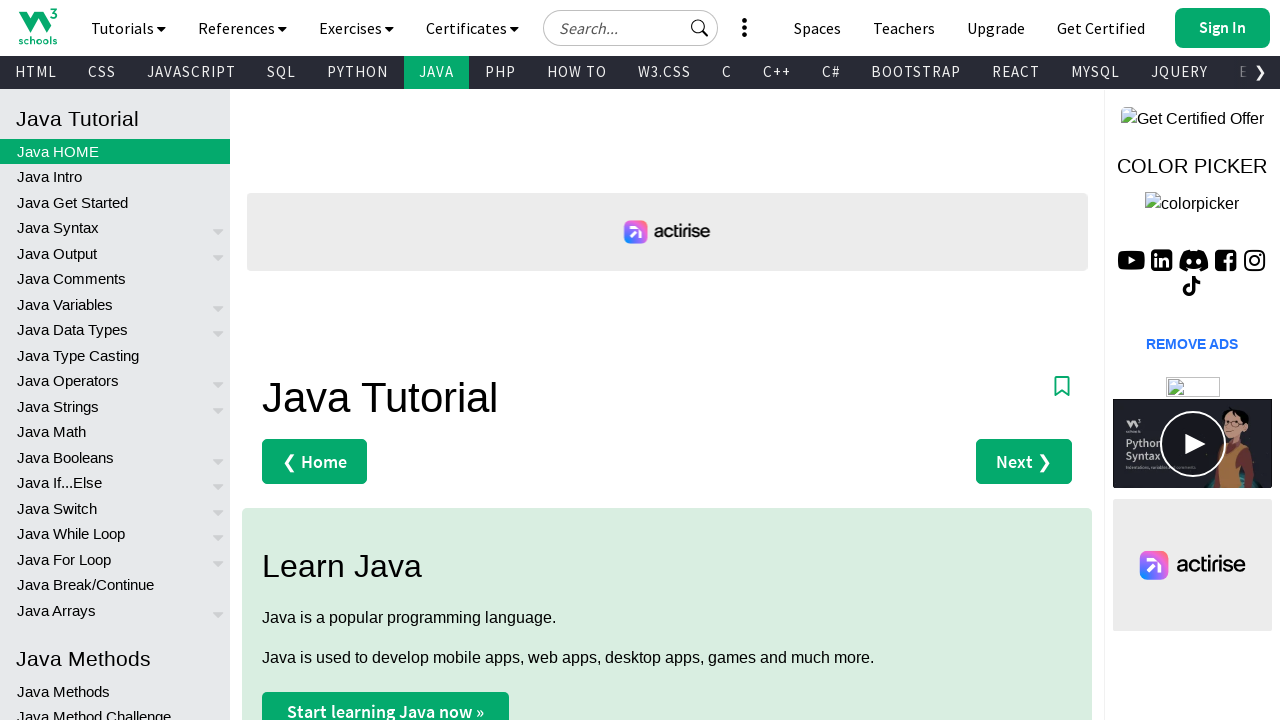